Tests login form validation by submitting with empty username and verifying the appropriate error message is displayed

Starting URL: https://www.saucedemo.com/

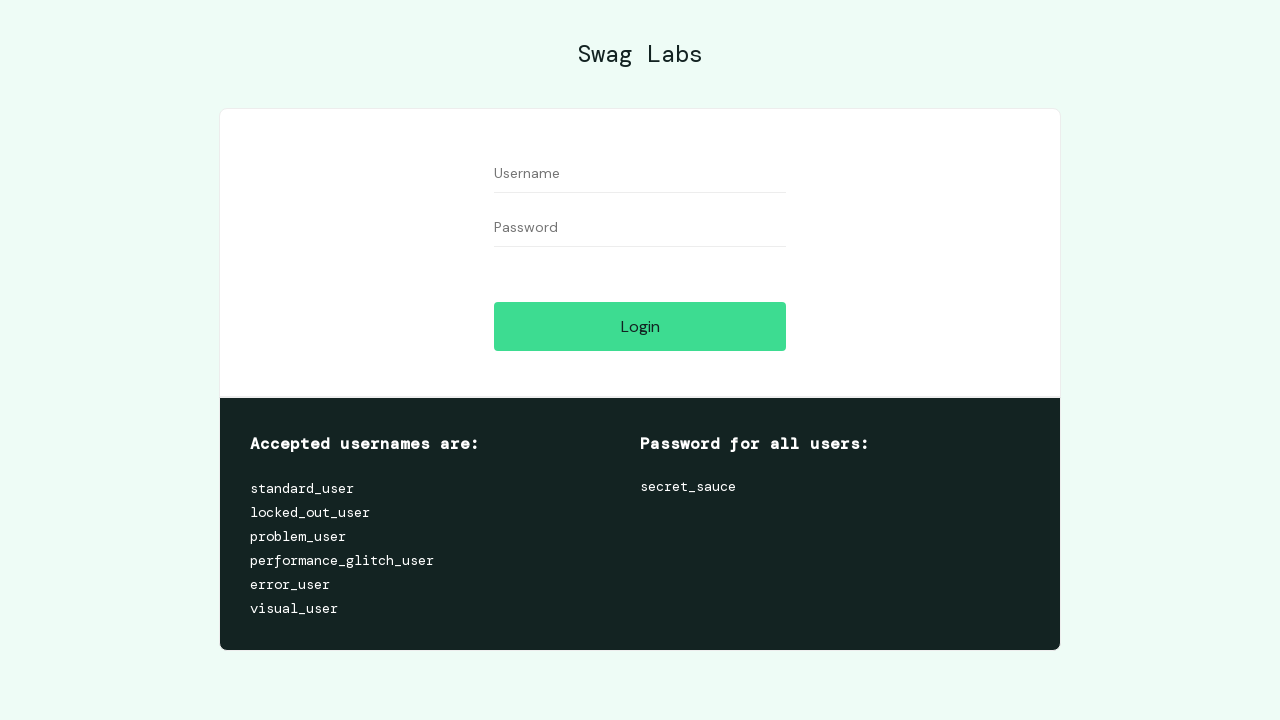

Left username field empty on input[placeholder='Username']
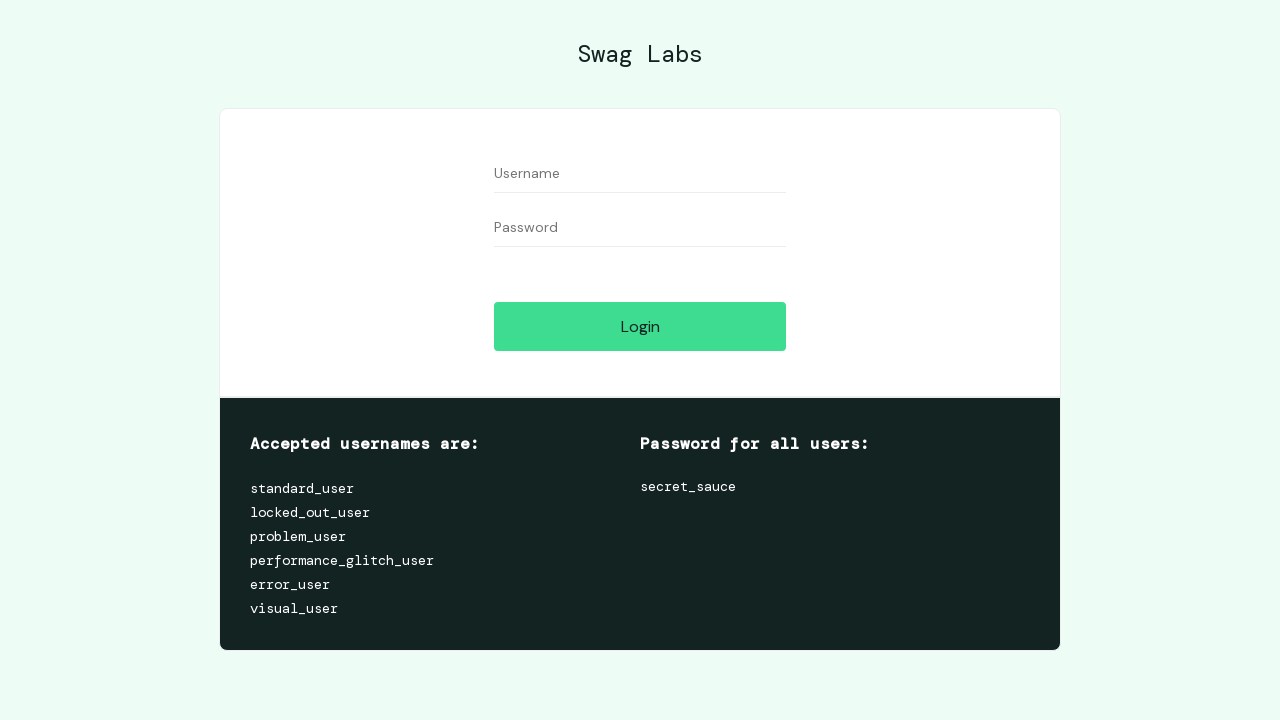

Filled password field with '123' on input[placeholder='Password']
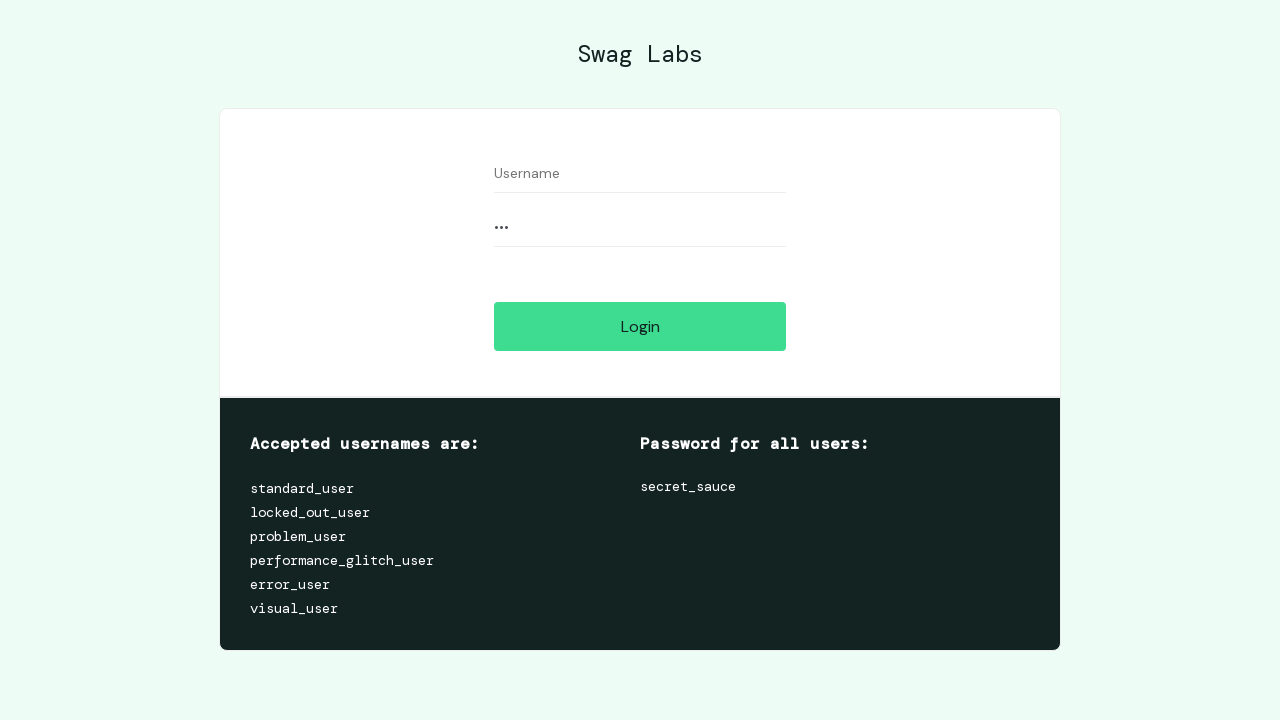

Clicked login button to submit form with empty username at (640, 326) on input[type='submit']
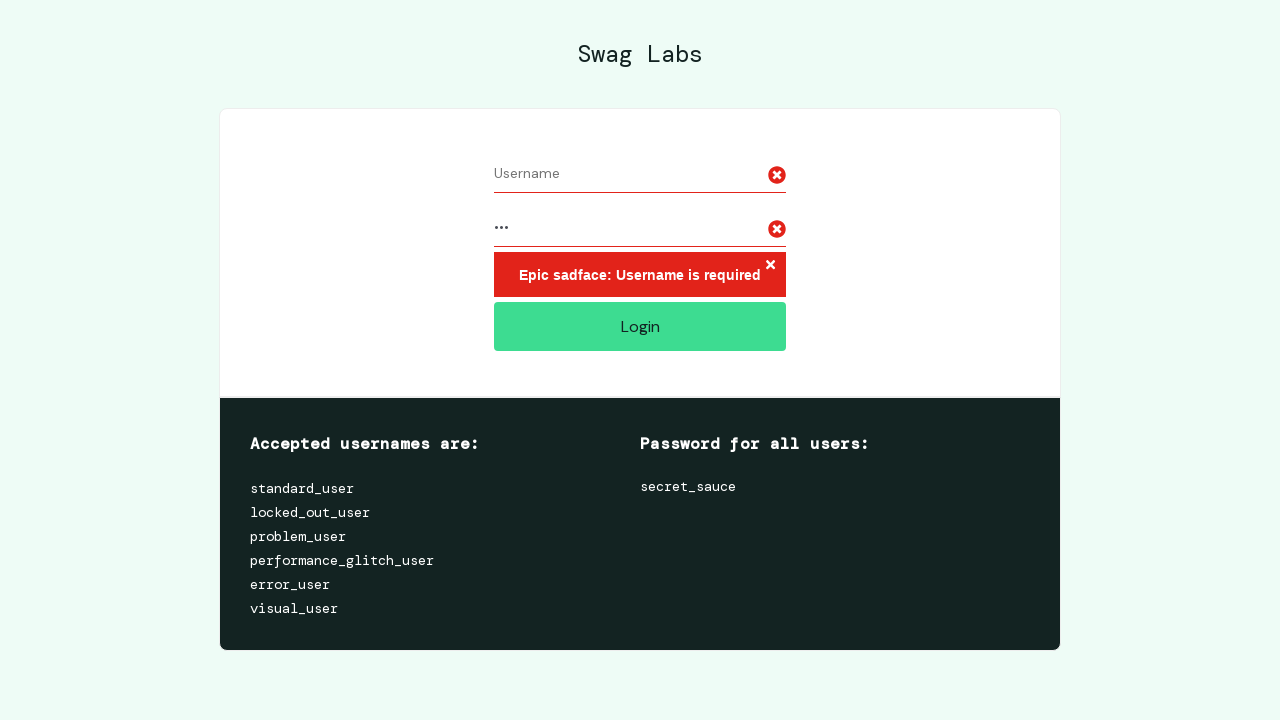

Verified error message container is visible
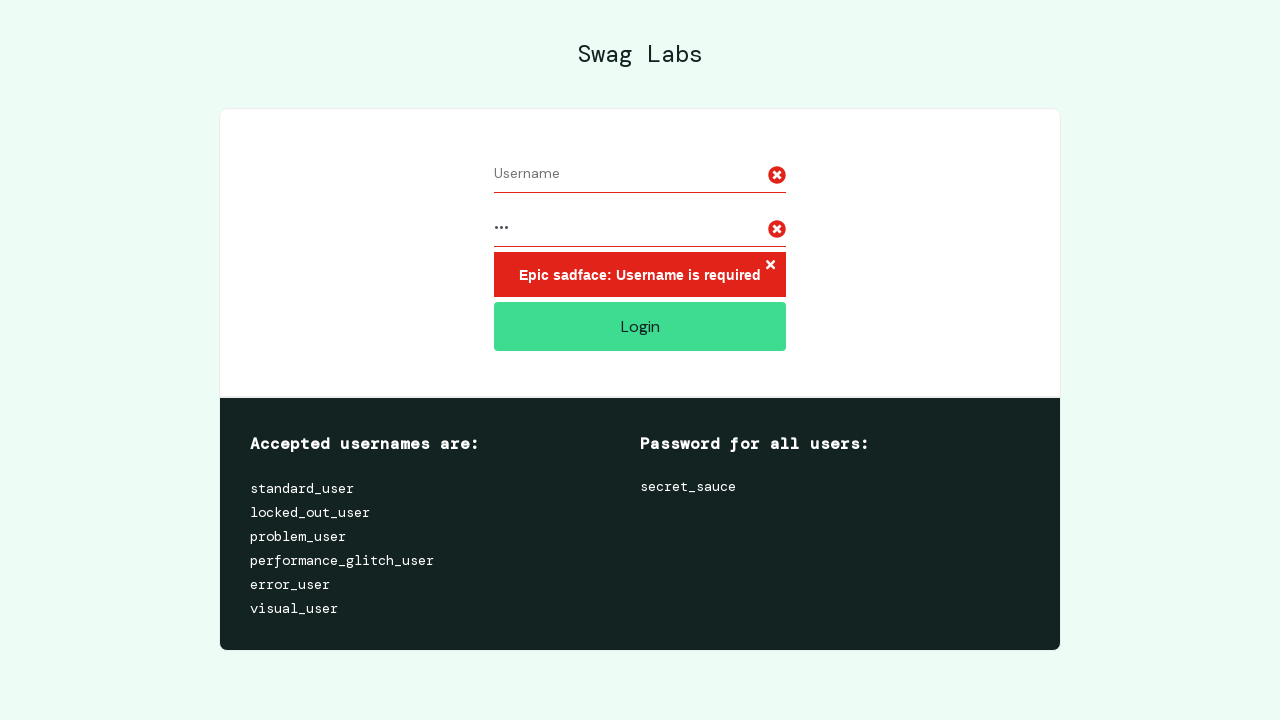

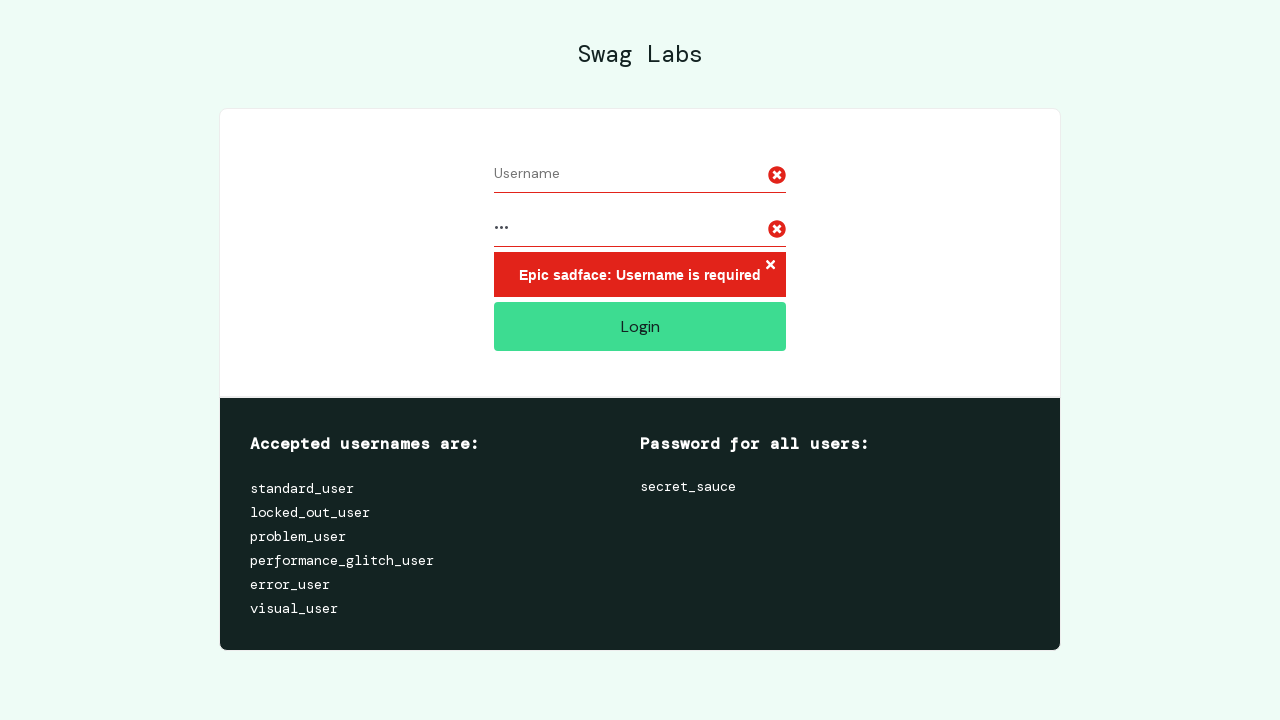